Tests dynamic table functionality by scrolling to the table, finding Chrome row, and verifying CPU value matches the displayed value

Starting URL: https://practice.expandtesting.com/dynamic-table

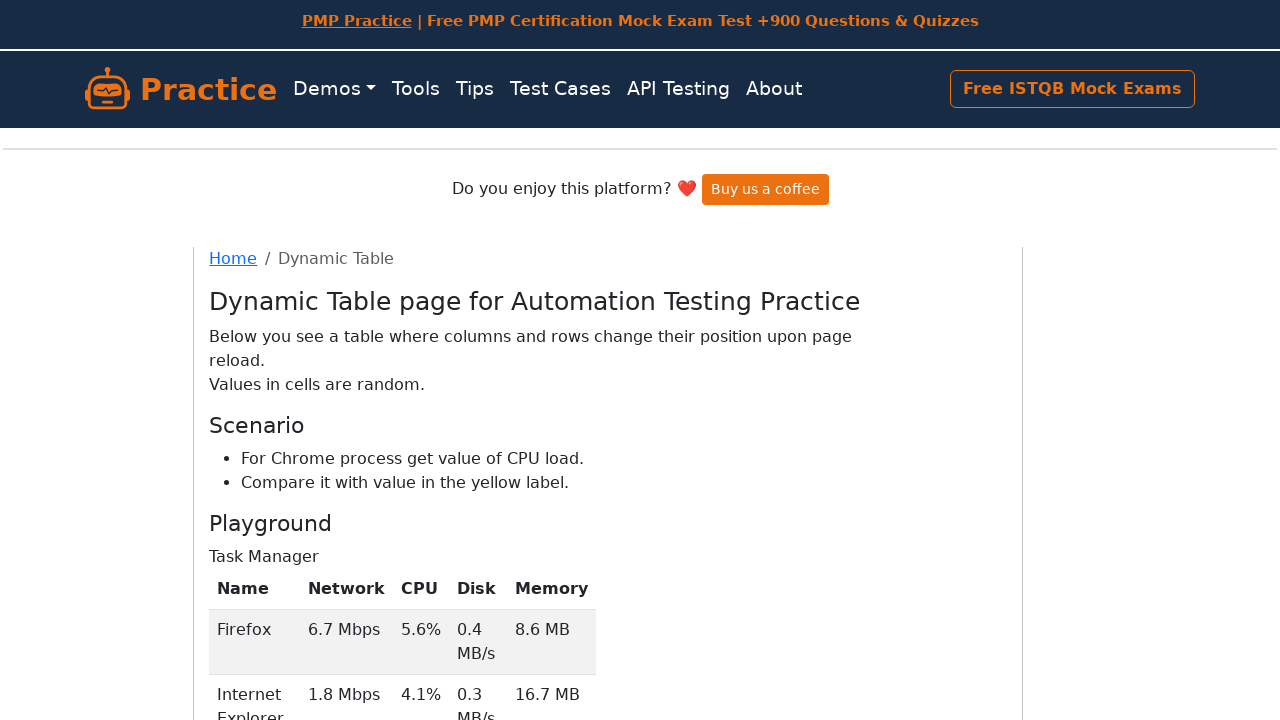

Scrolled down 800px to view the dynamic table
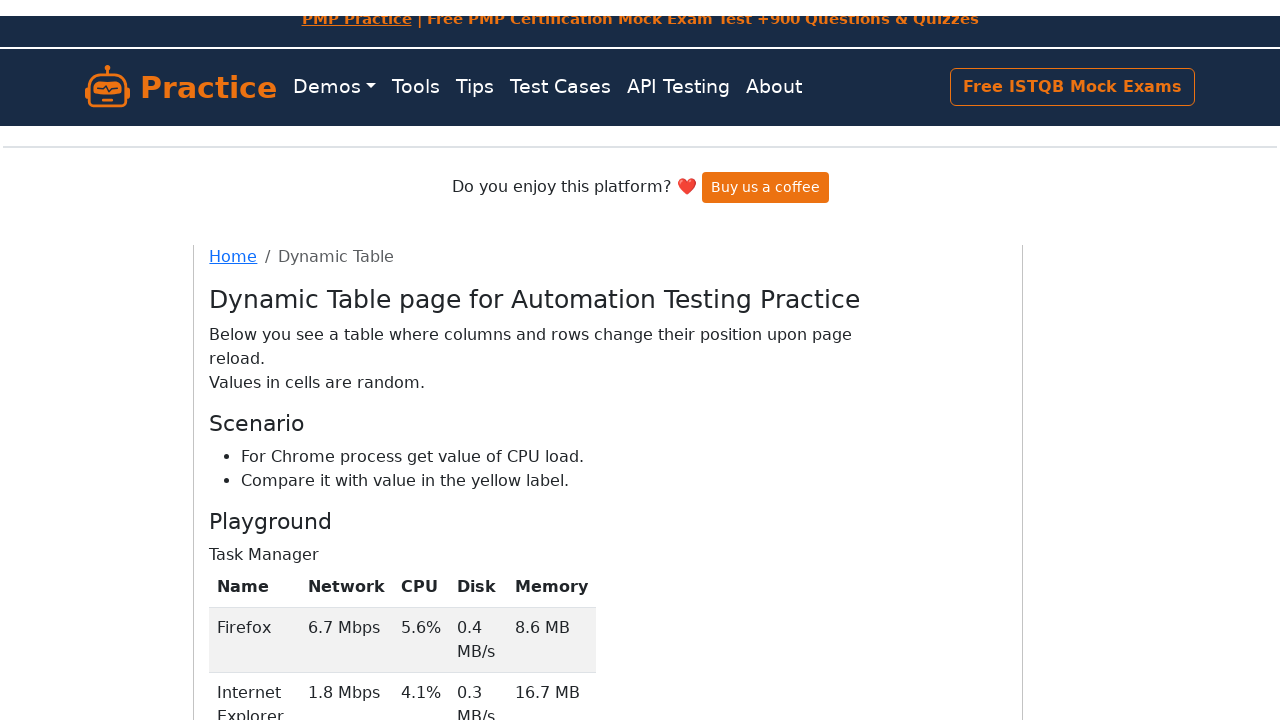

Table with class 'table table-striped' loaded and visible
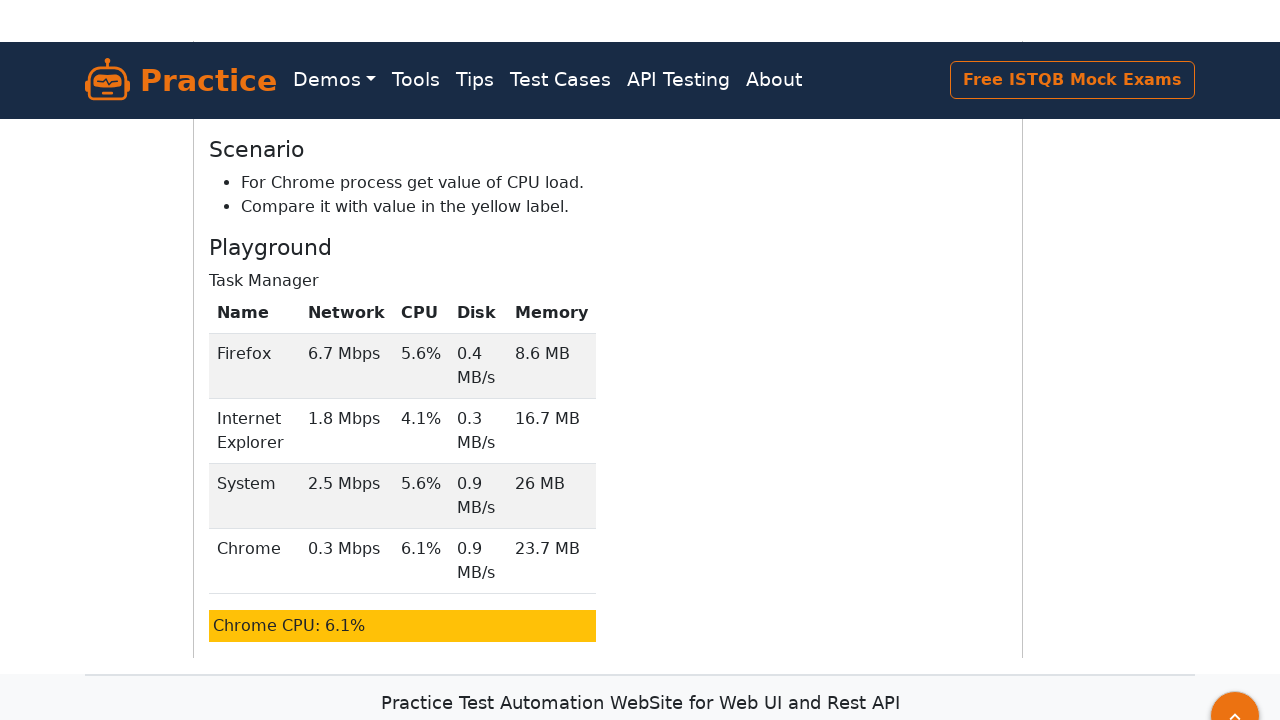

Retrieved all 4 rows from the table's first column
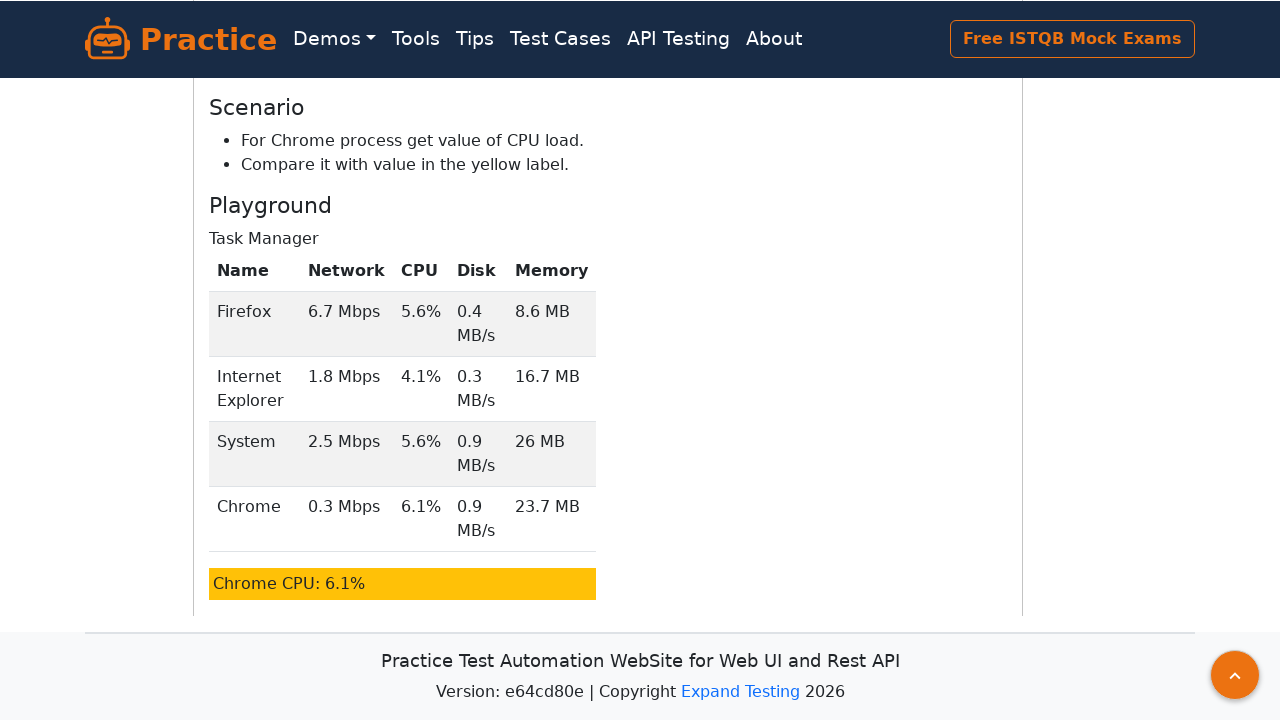

Found Chrome row at position 4 in the table
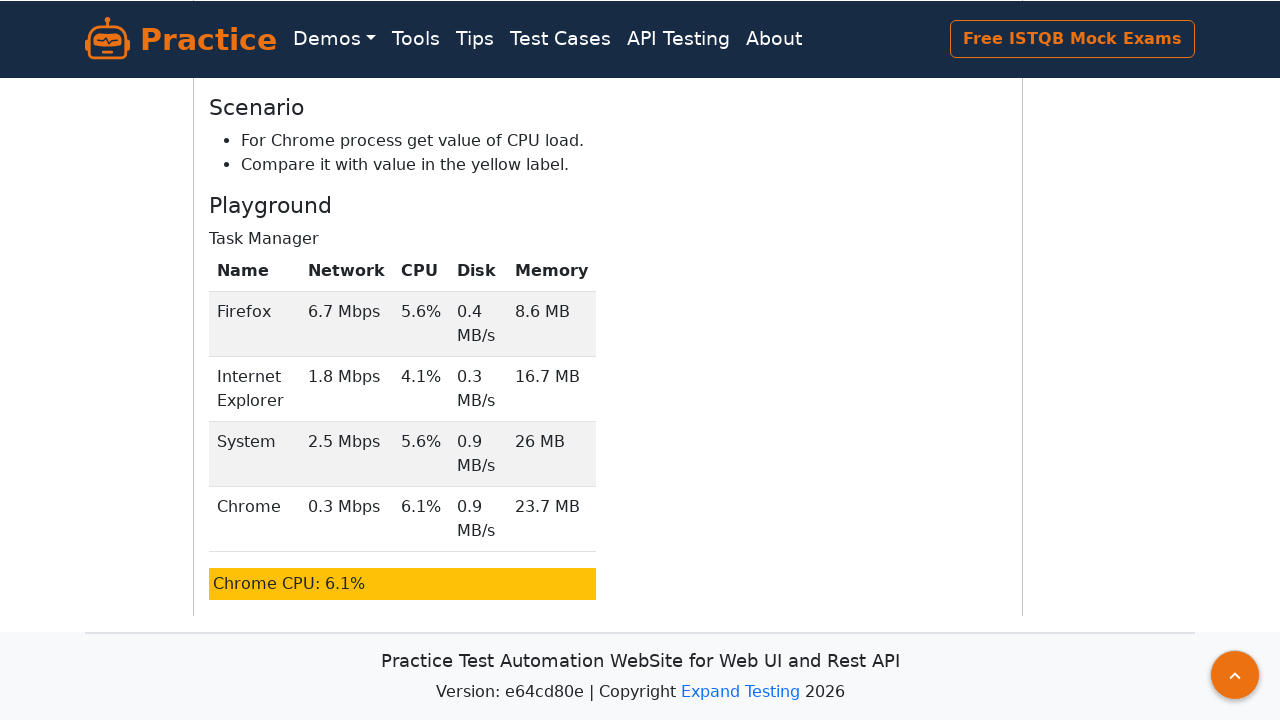

Retrieved CPU value from Chrome row: 6.1%
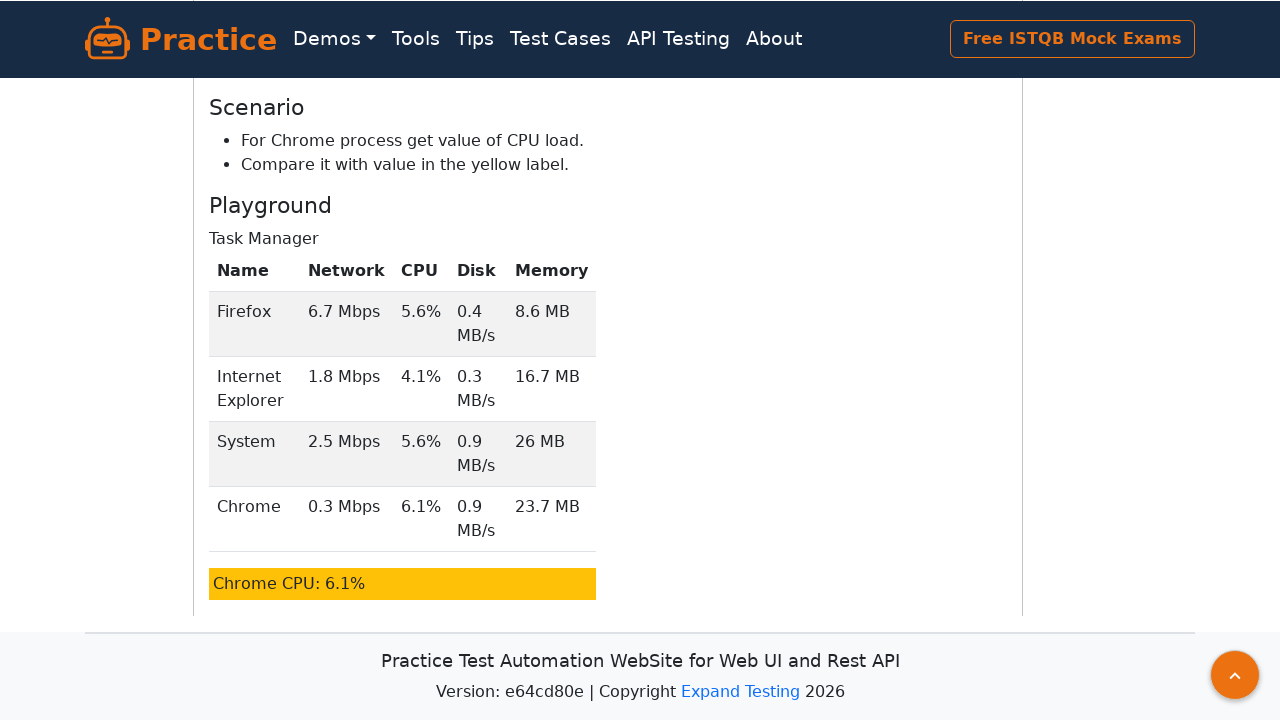

Retrieved displayed CPU value from #chrome-cpu element: Chrome CPU: 6.1%
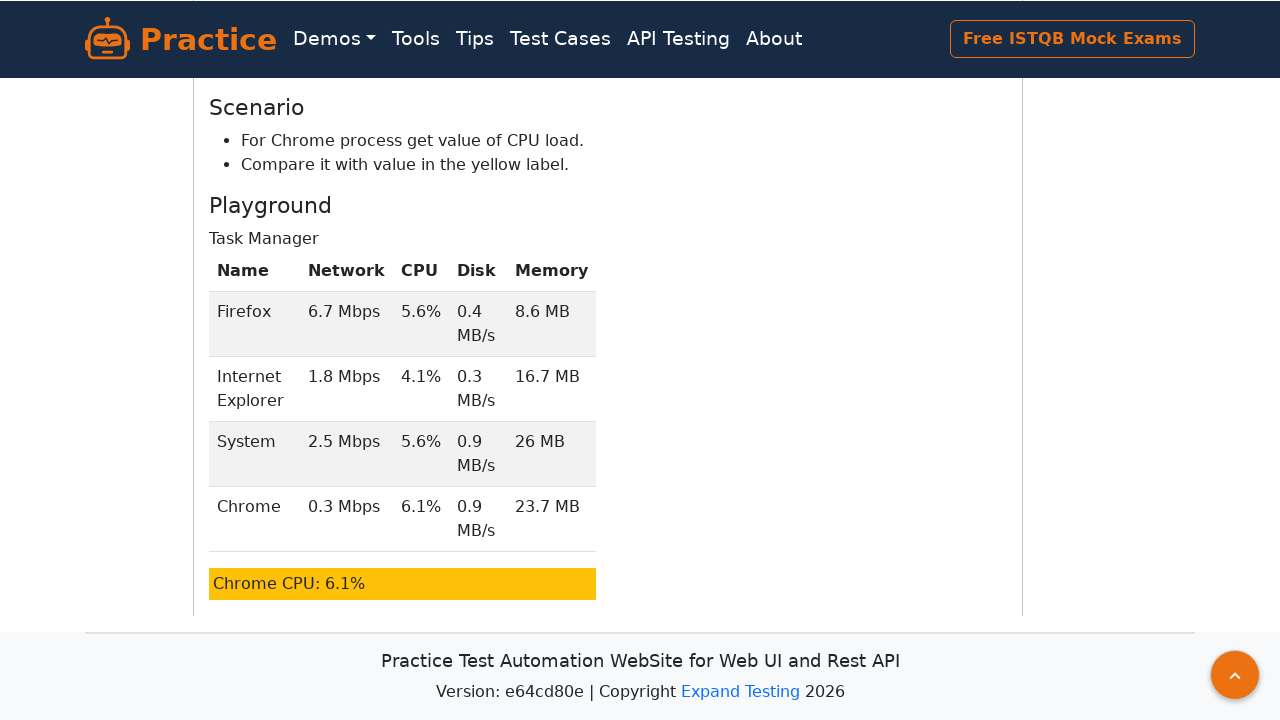

CPU values match: table value found in displayed value
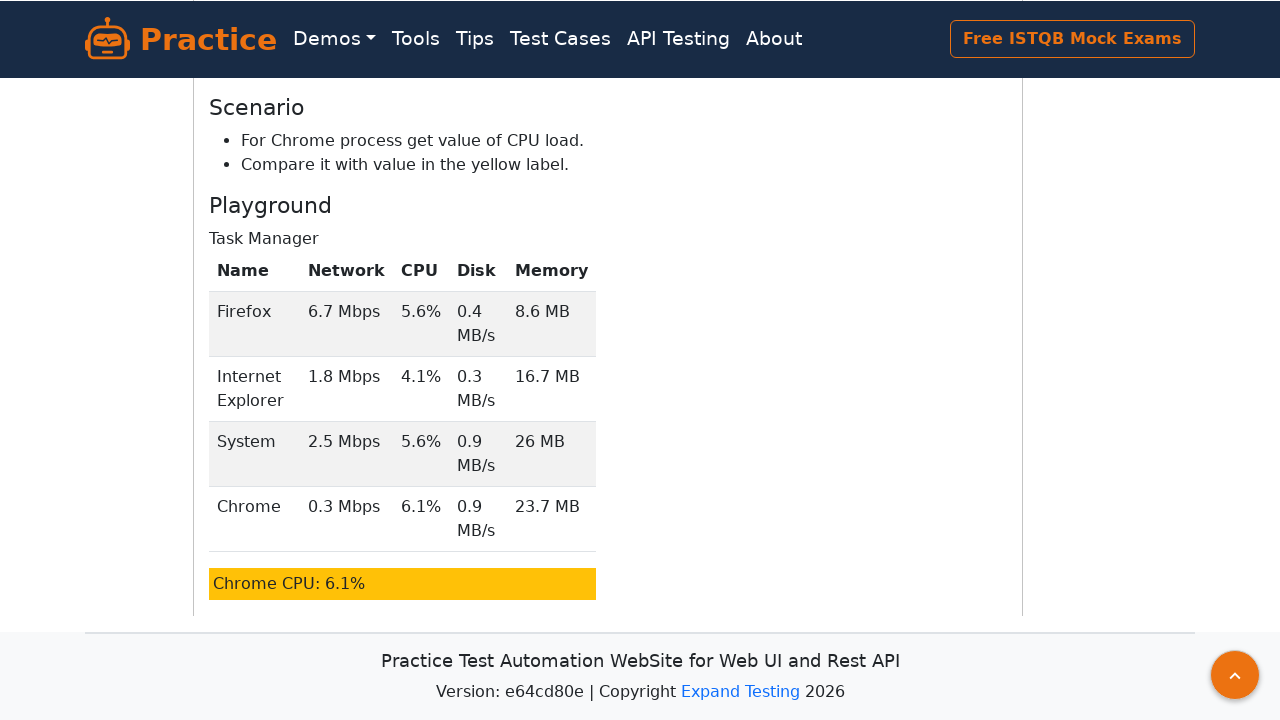

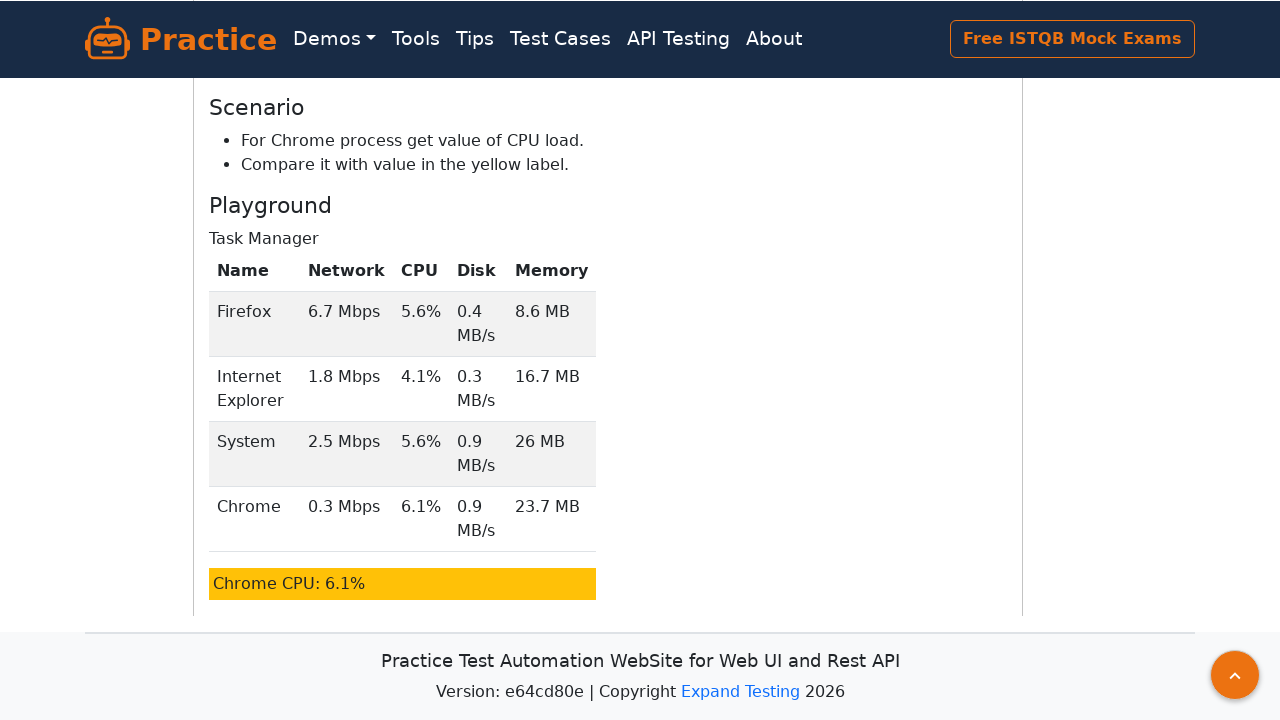